Opens a multi-select dropdown and selects a language option, then verifies the selection is displayed

Starting URL: https://demo.automationtesting.in/Register.html

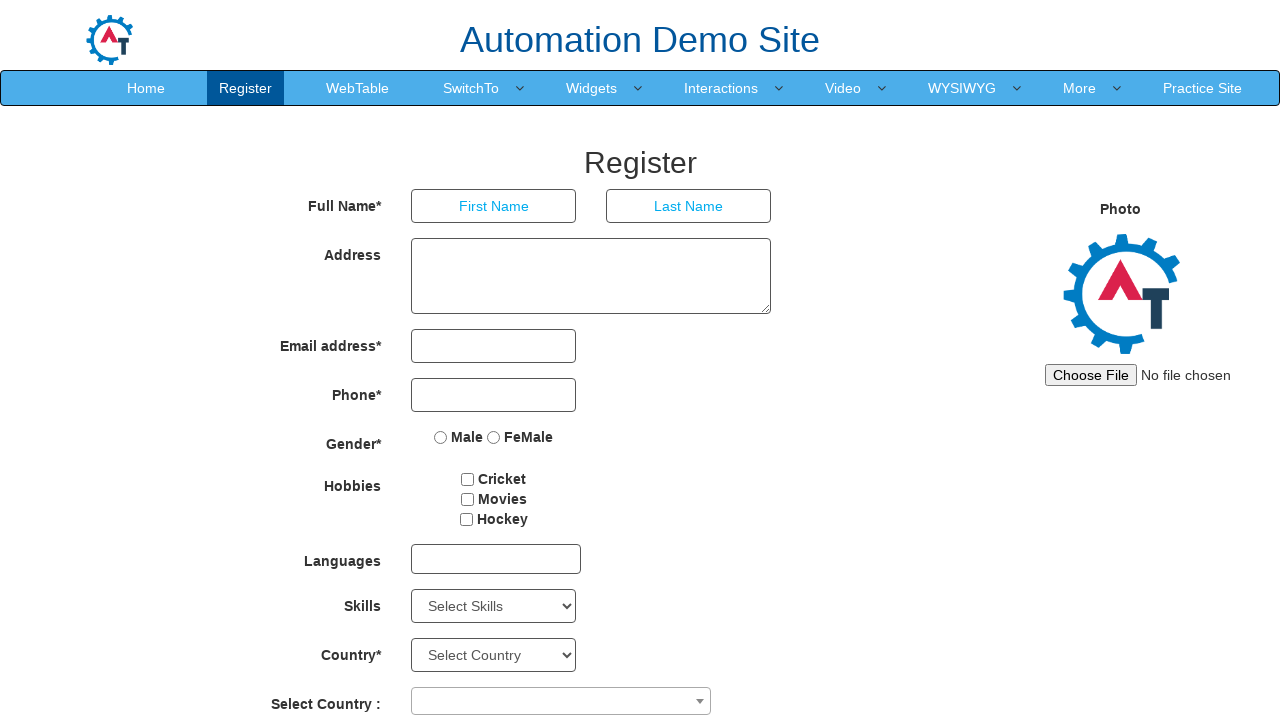

Set viewport size to 1920x1080
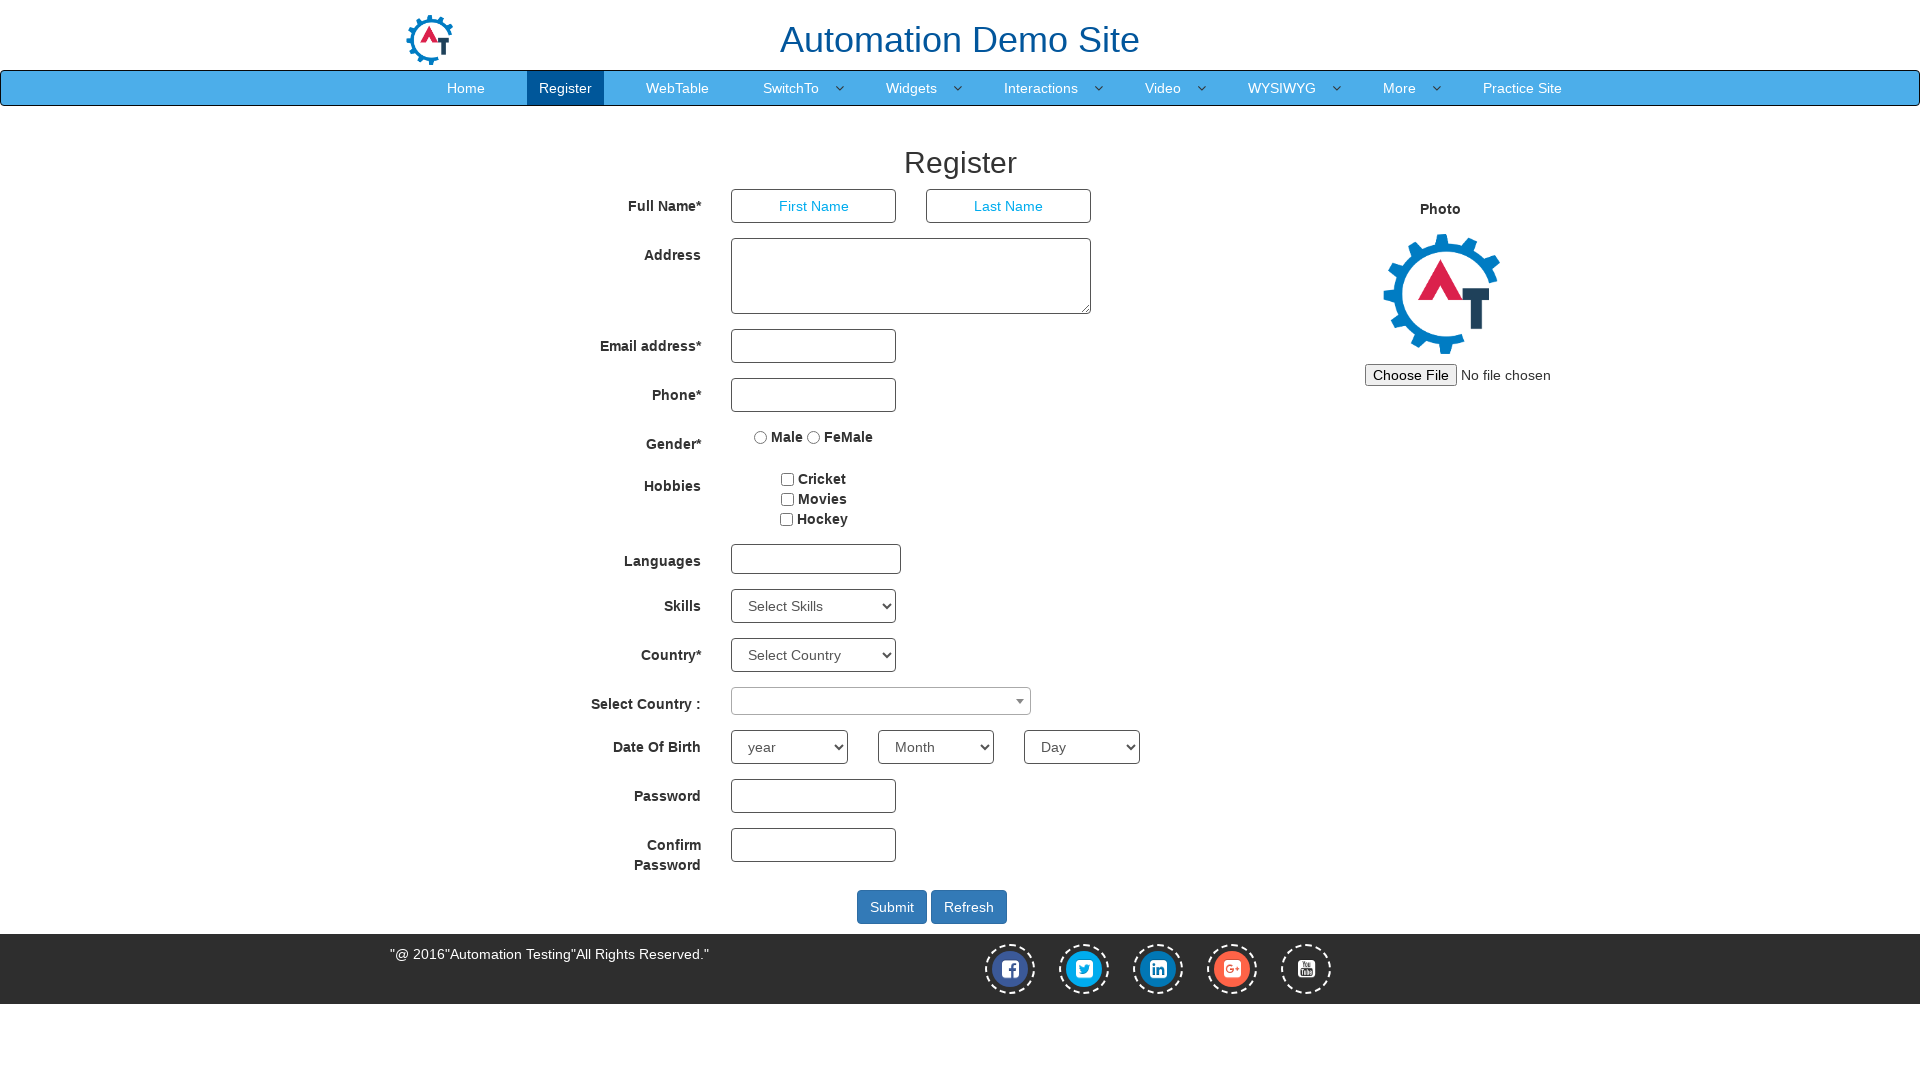

Clicked on multi-select dropdown at (816, 559) on xpath=//*[@id='msdd']
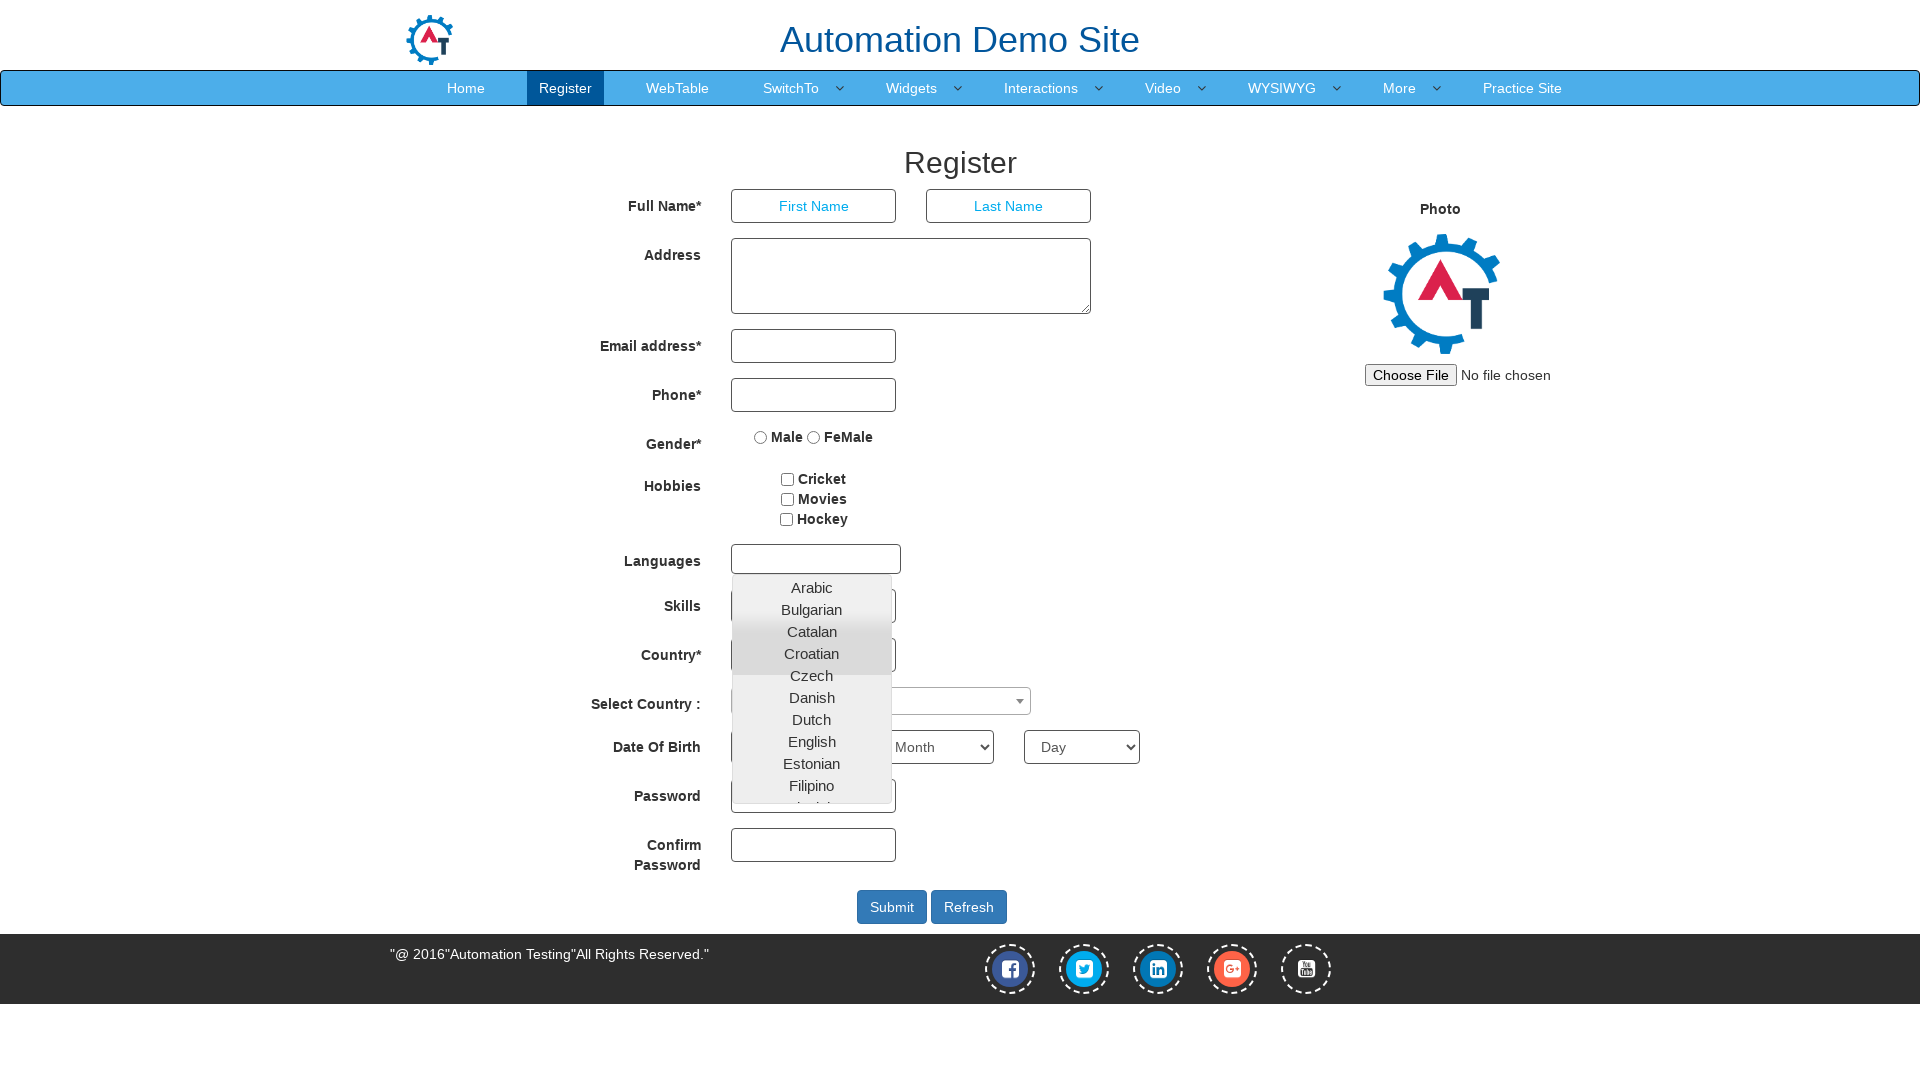

Dropdown options loaded and visible
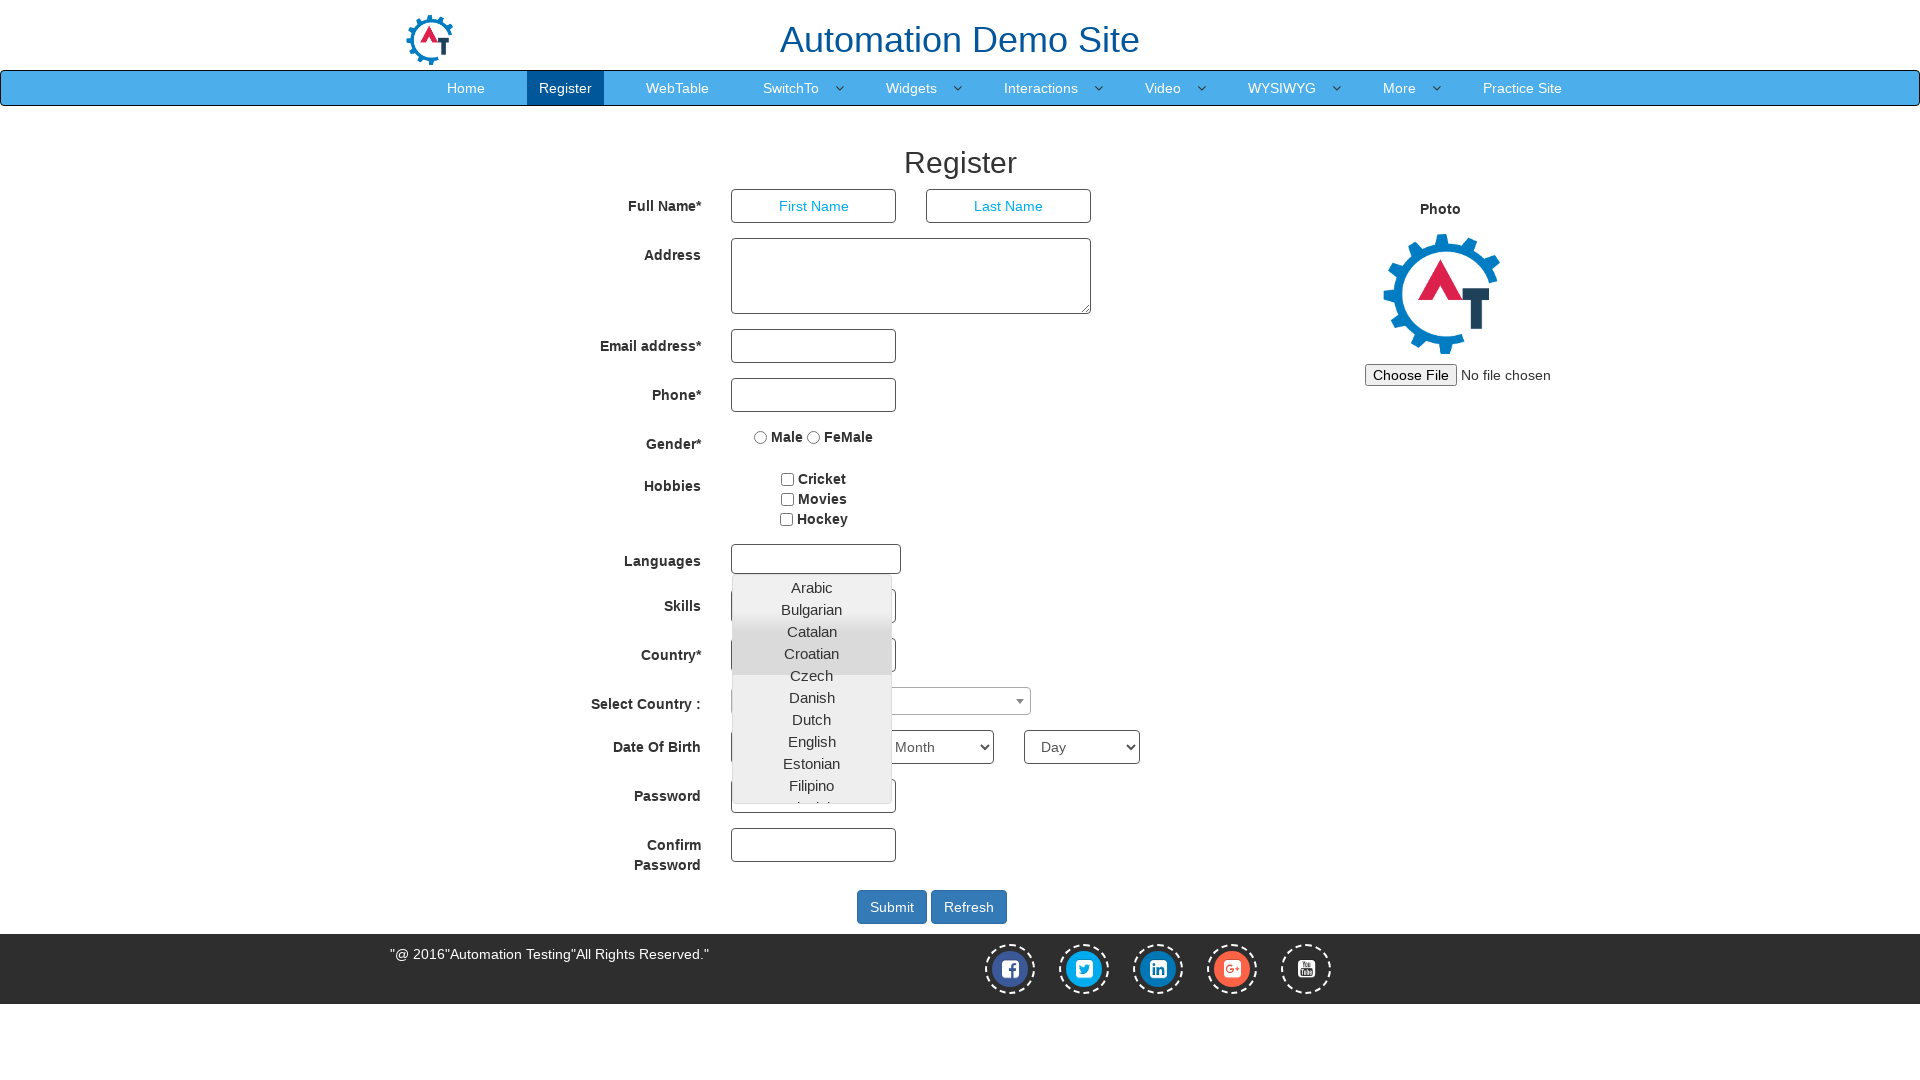

Selected English language option (8th option) at (812, 742) on xpath=//*[@id='basicBootstrapForm']/div[7]/div/multi-select/div[2]/ul/li[8]
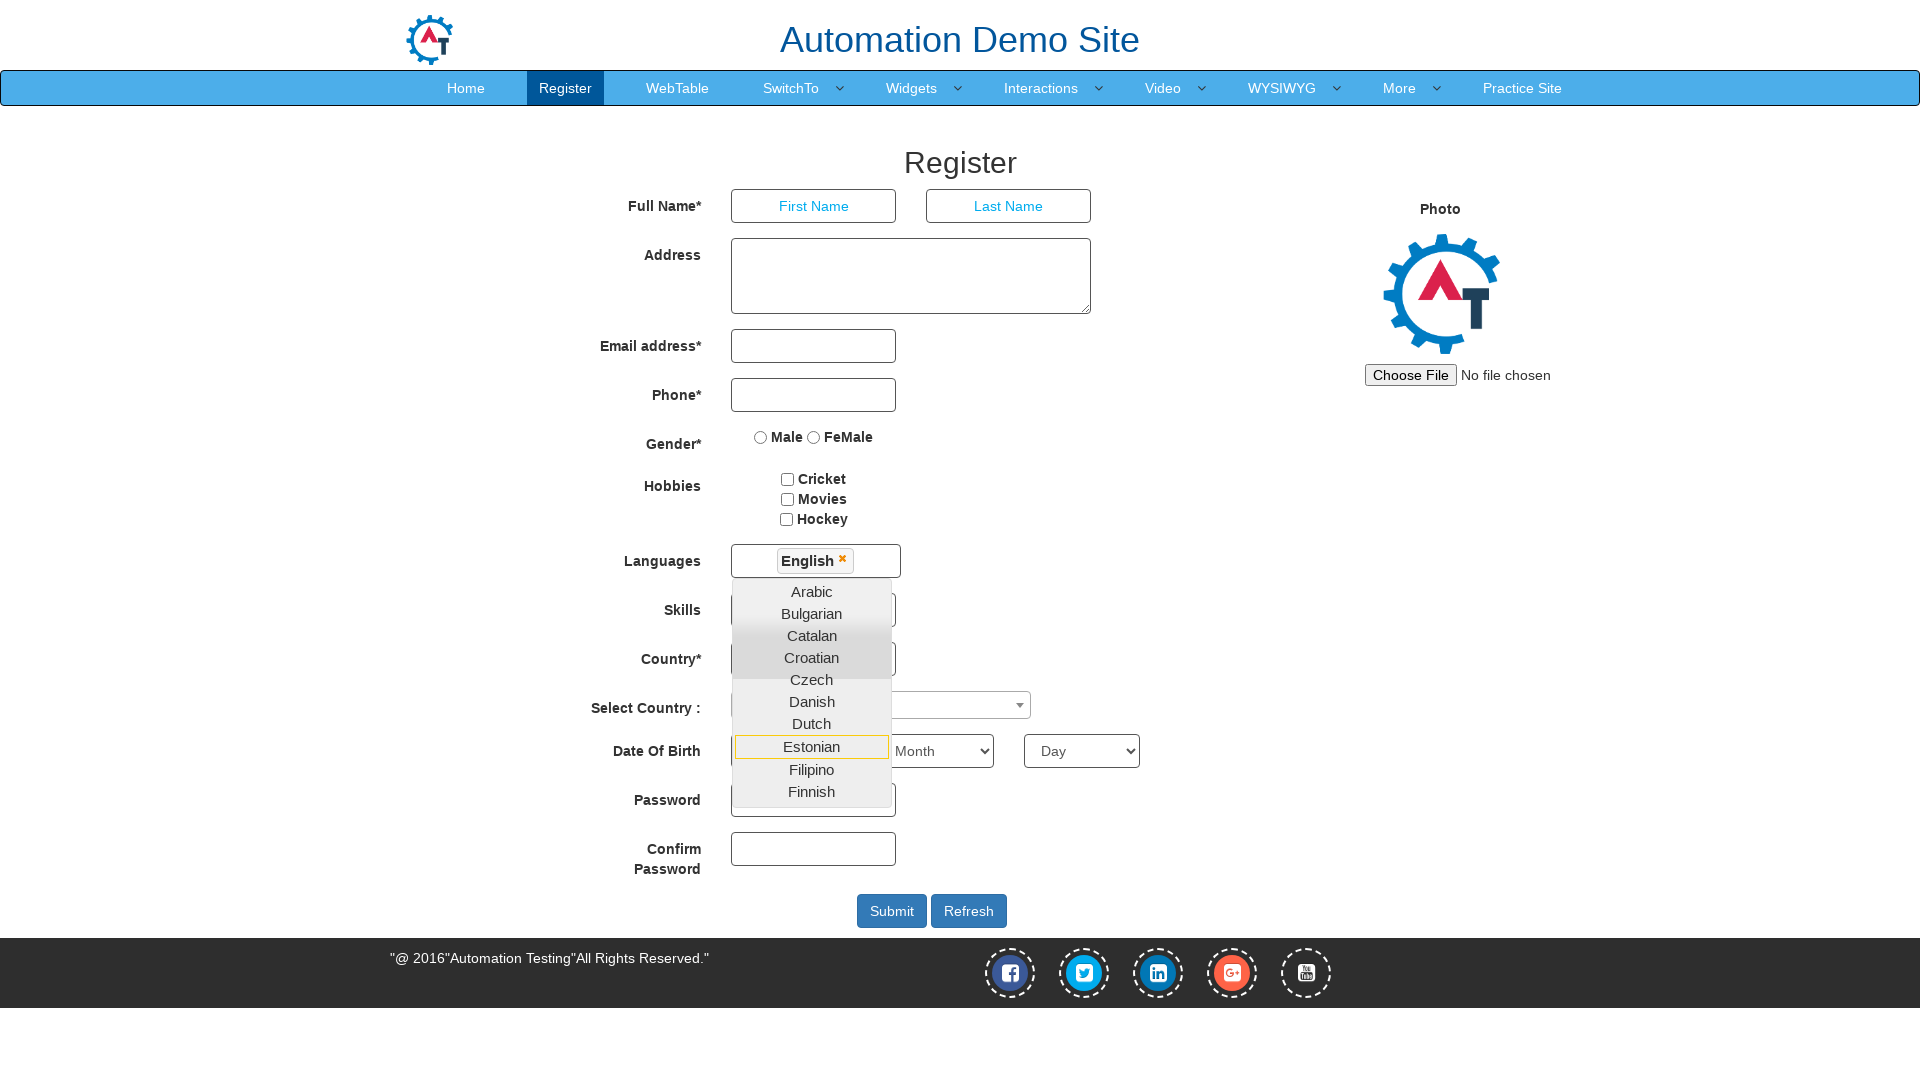

Scrolled to second password field
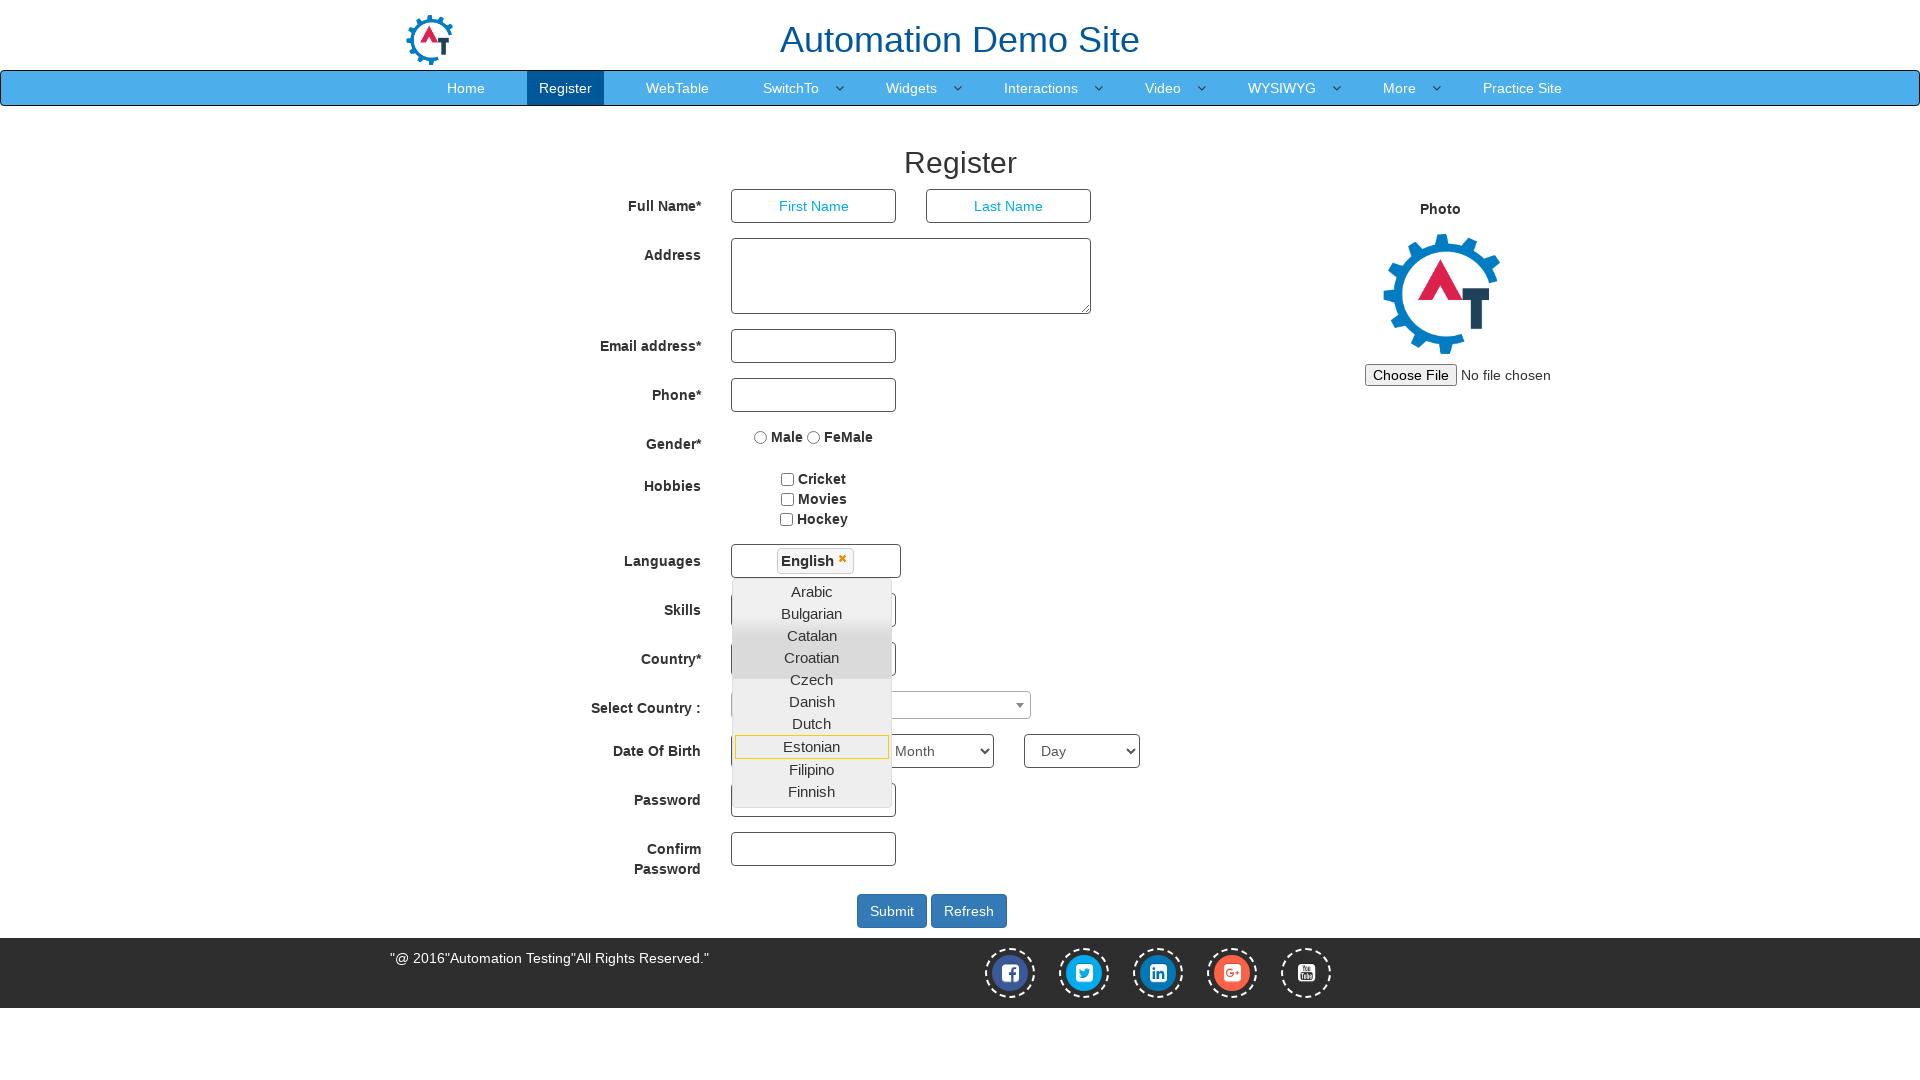

Verified selected language is displayed
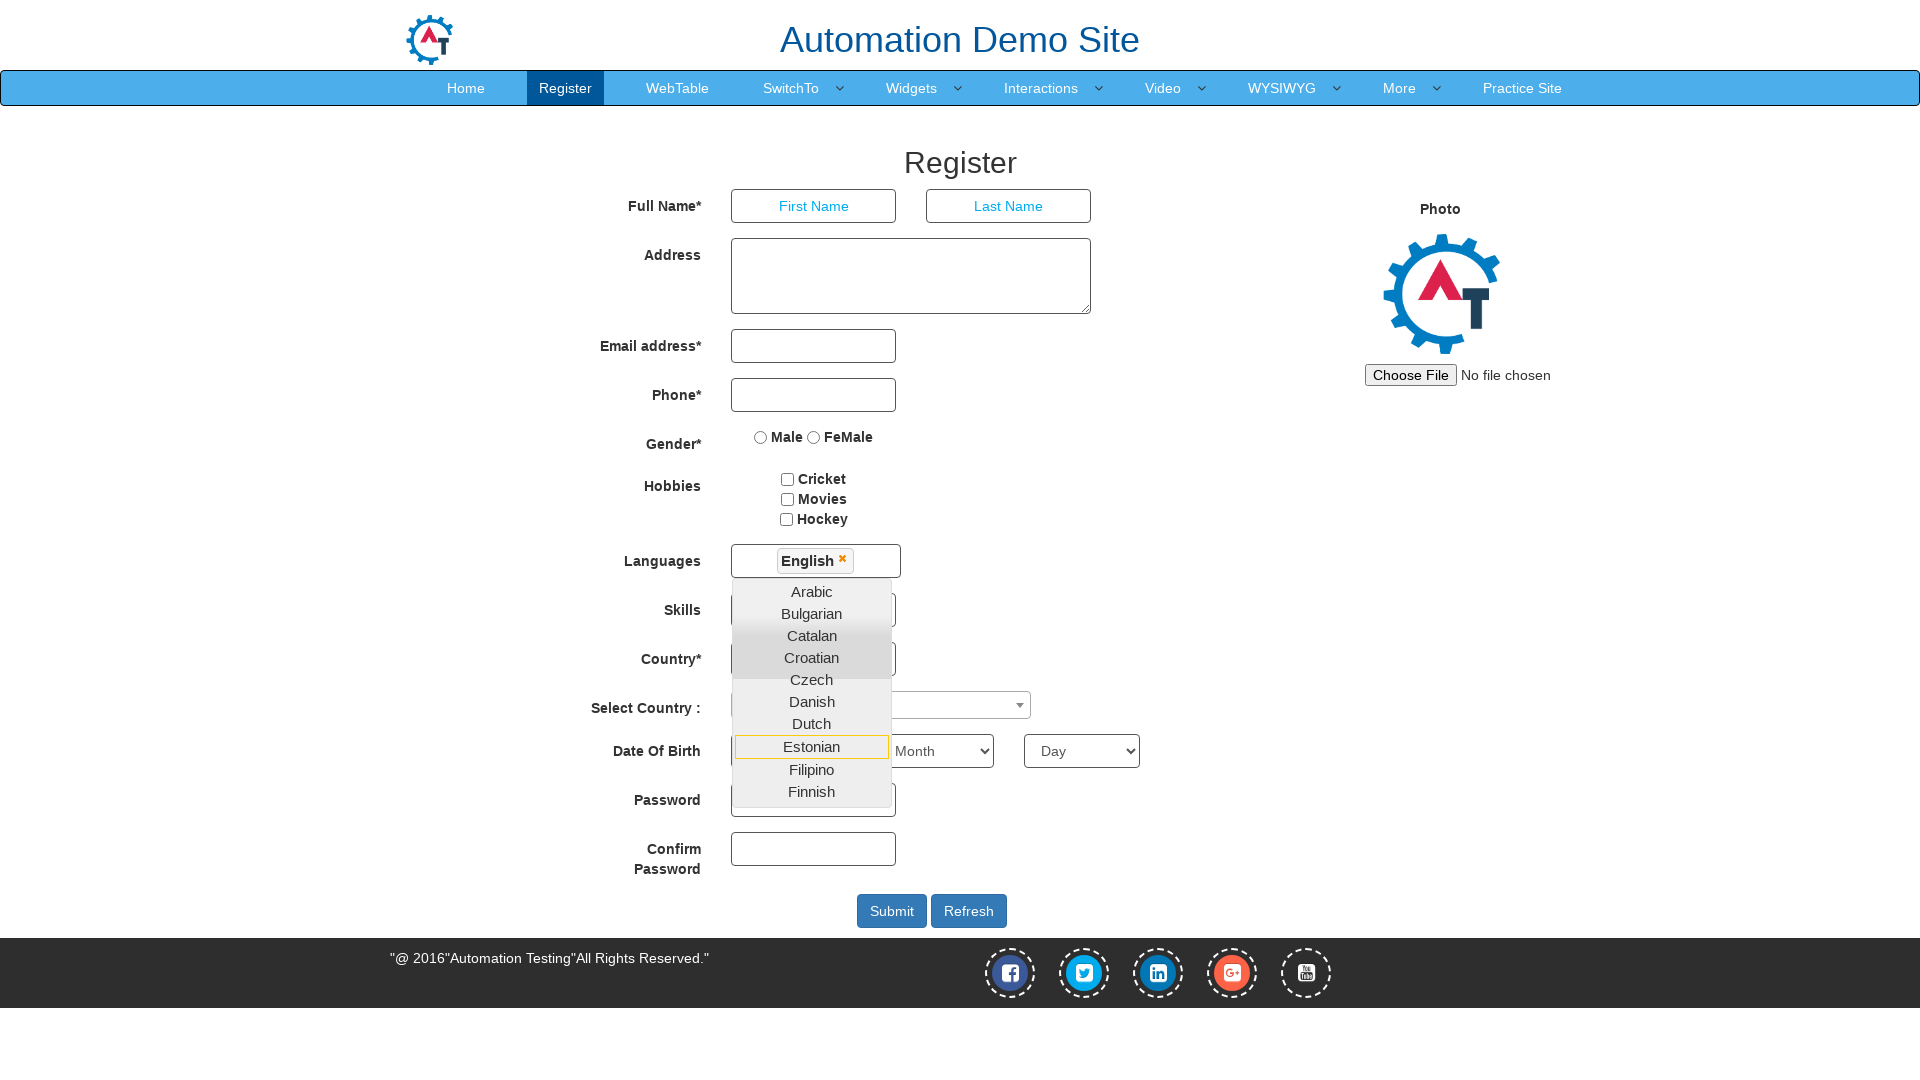

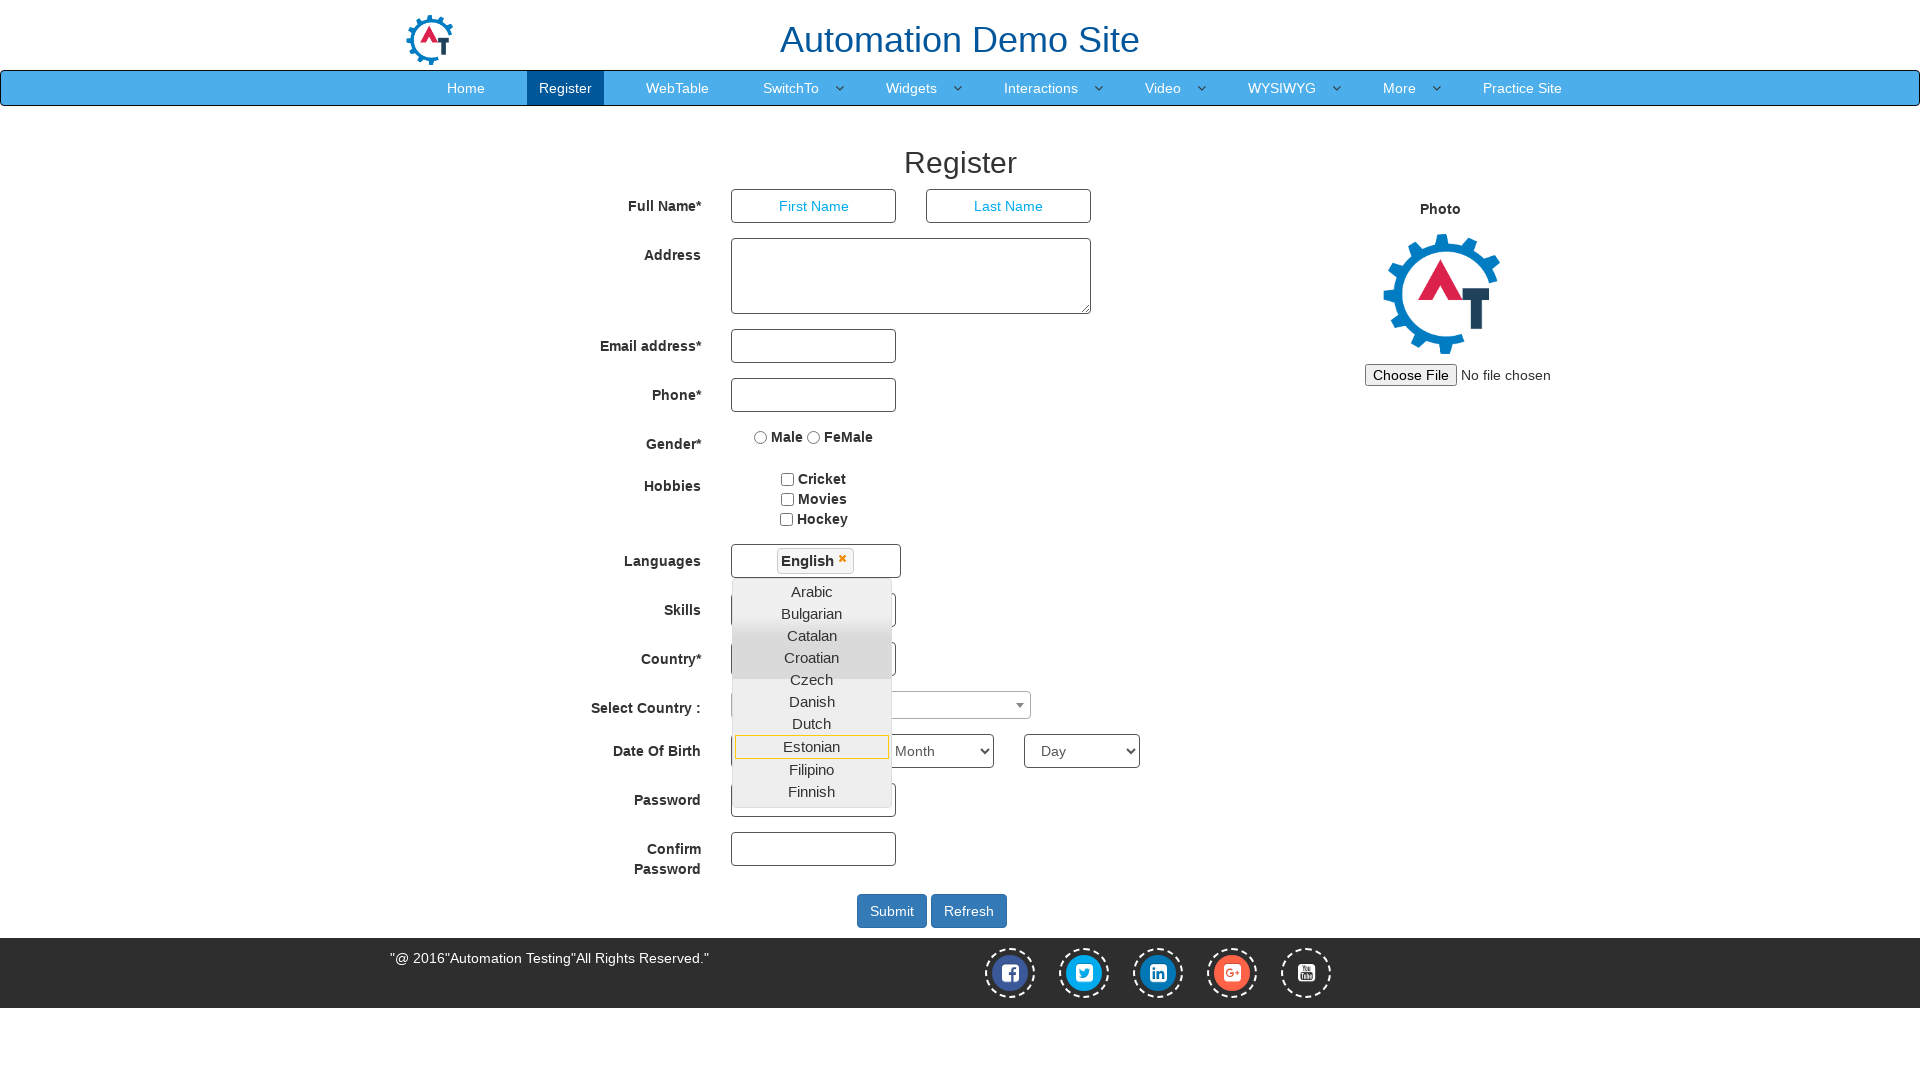